Navigates to Fast.com speed test website and retrieves the internet speed measurement after waiting for the test to complete

Starting URL: https://www.fast.com/

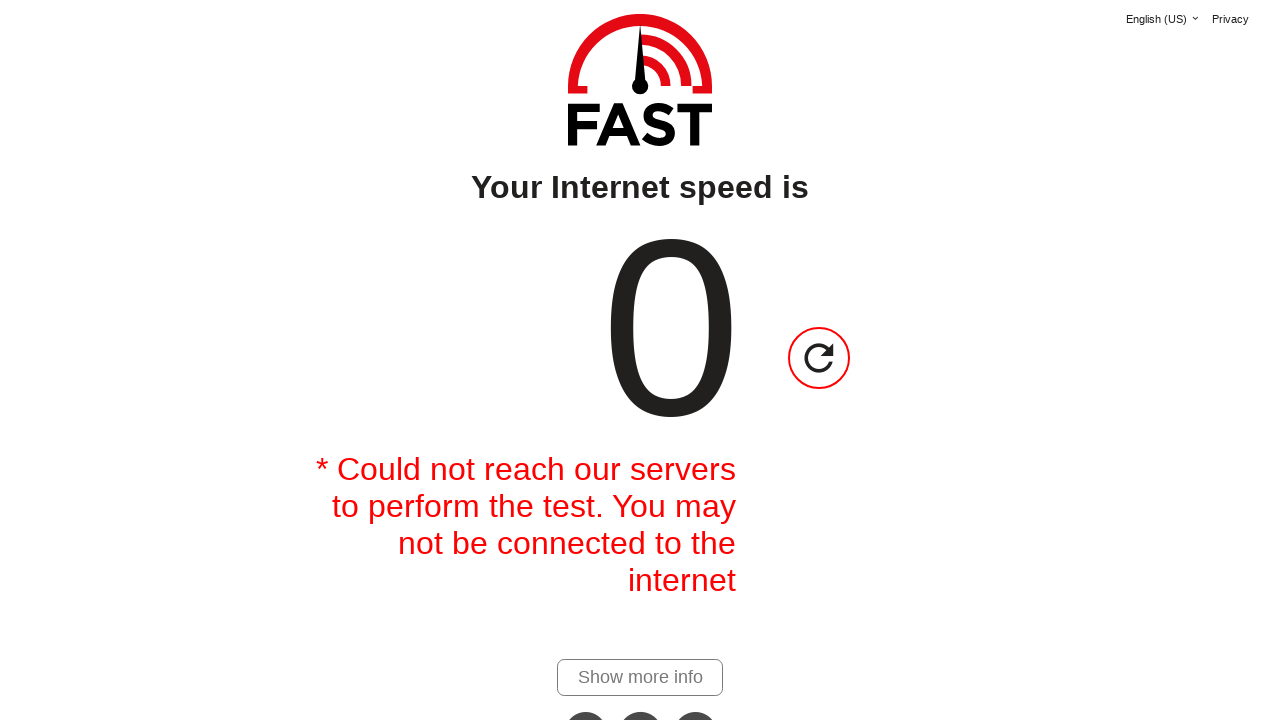

Navigated to Fast.com speed test website
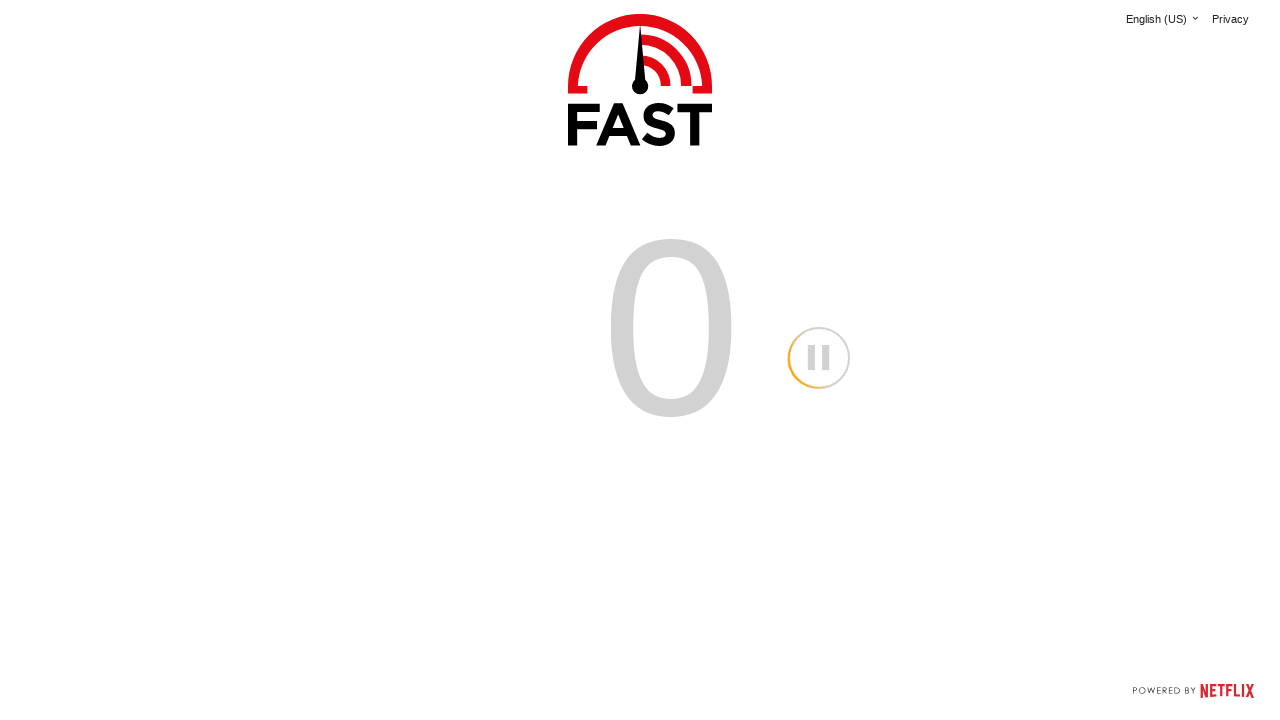

Waited 15 seconds for speed test to complete
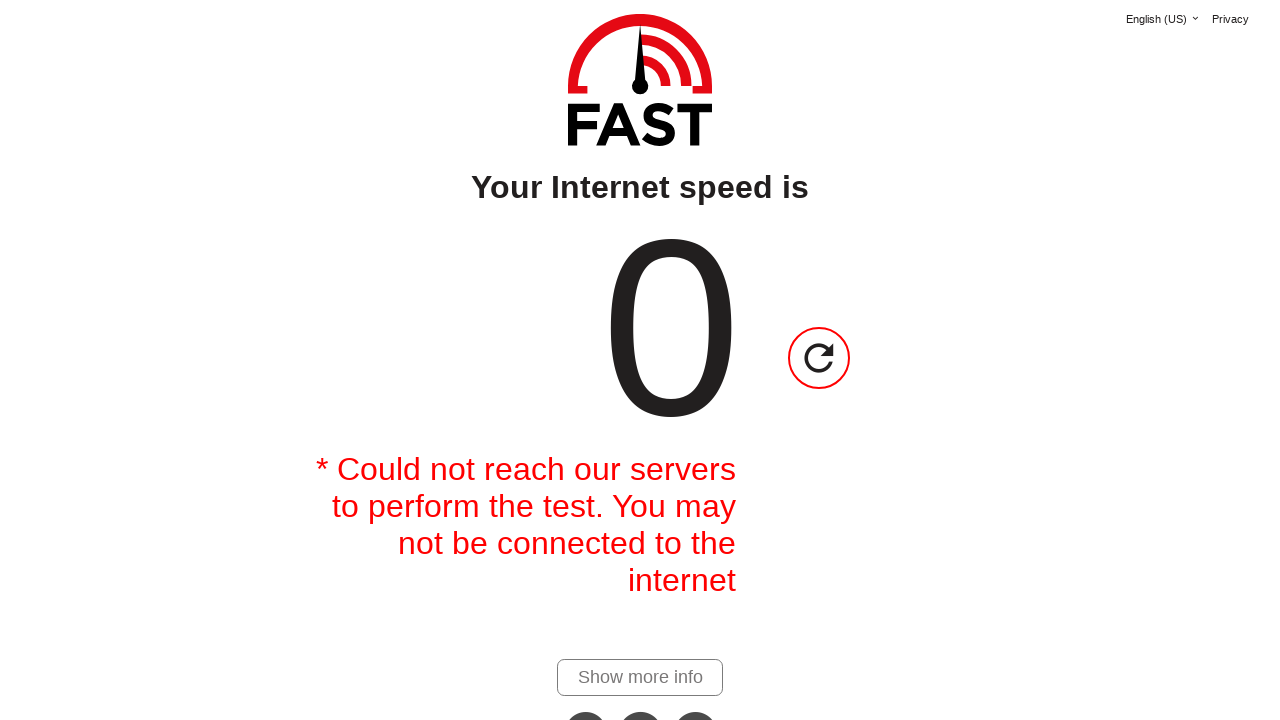

Located speed value element
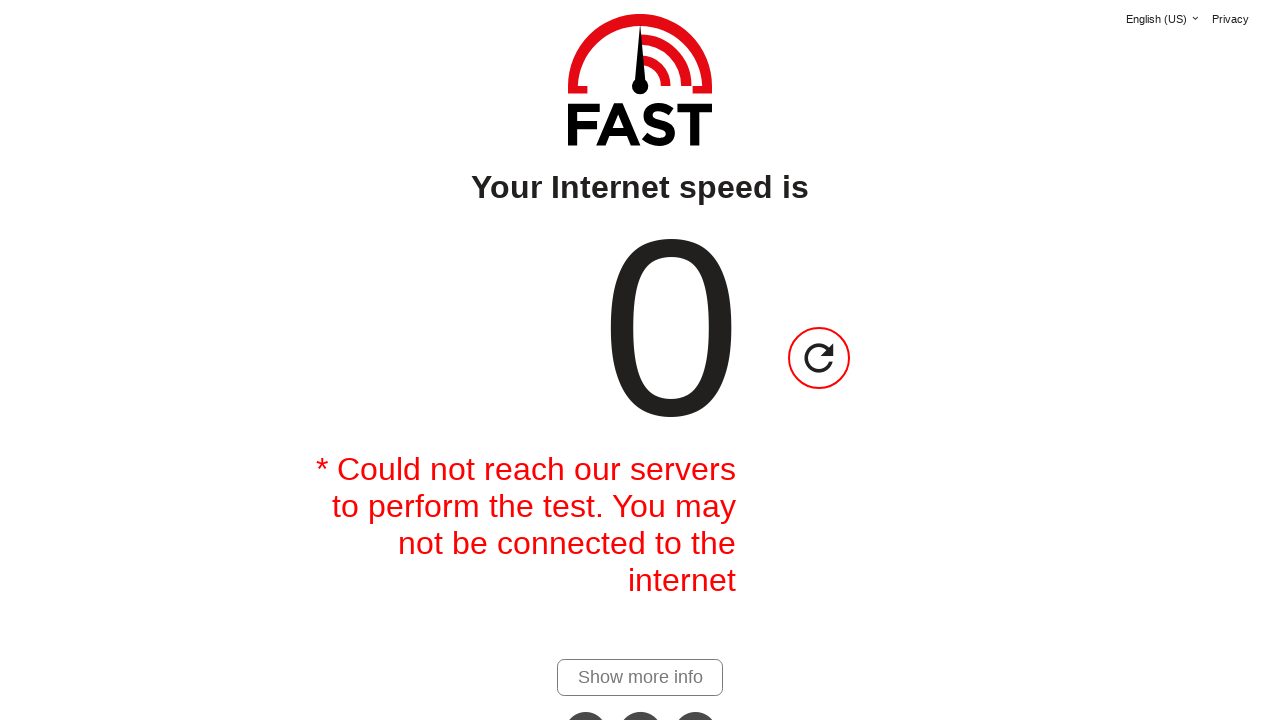

Retrieved speed value: 
                                0
                            
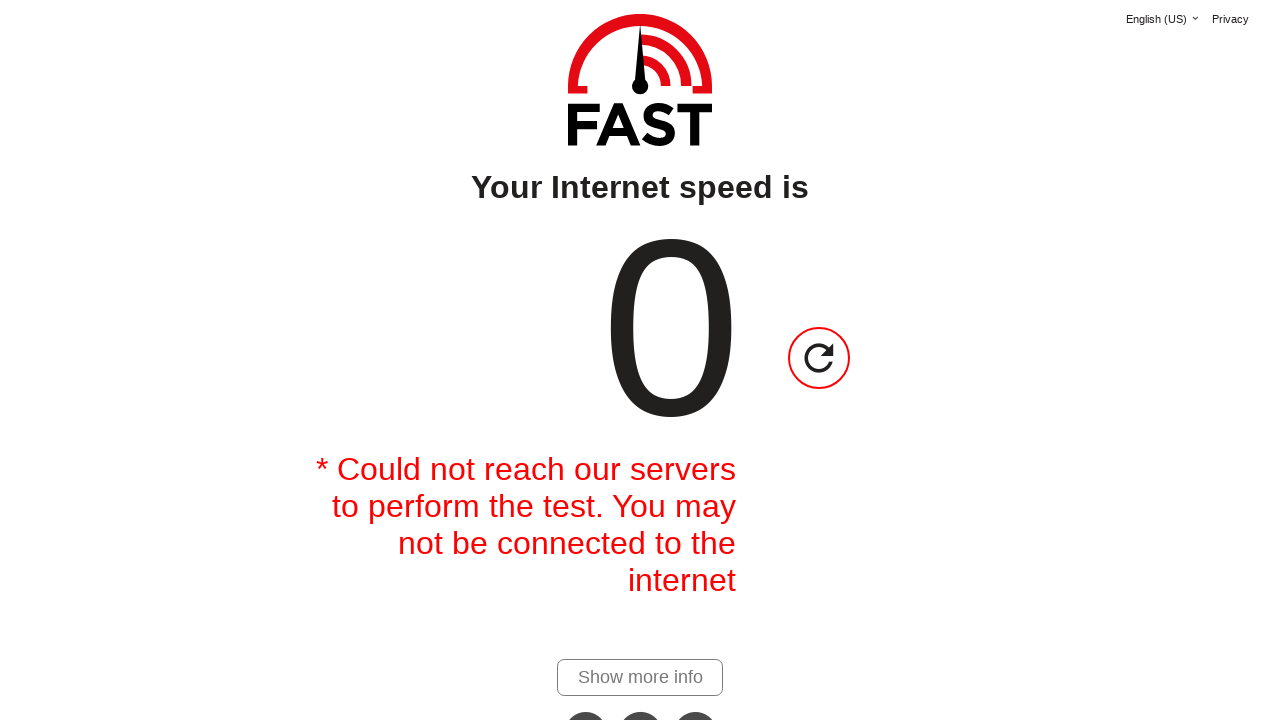

Located speed units element
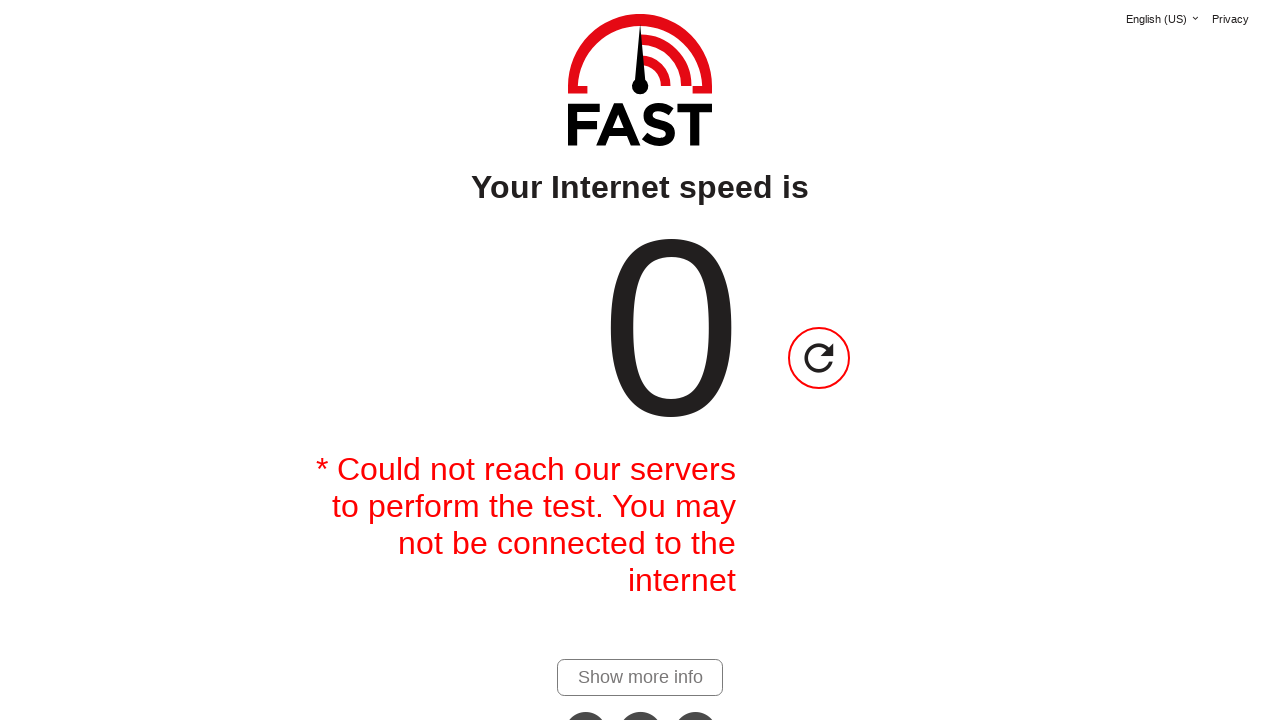

Retrieved speed units: 
                         
                        
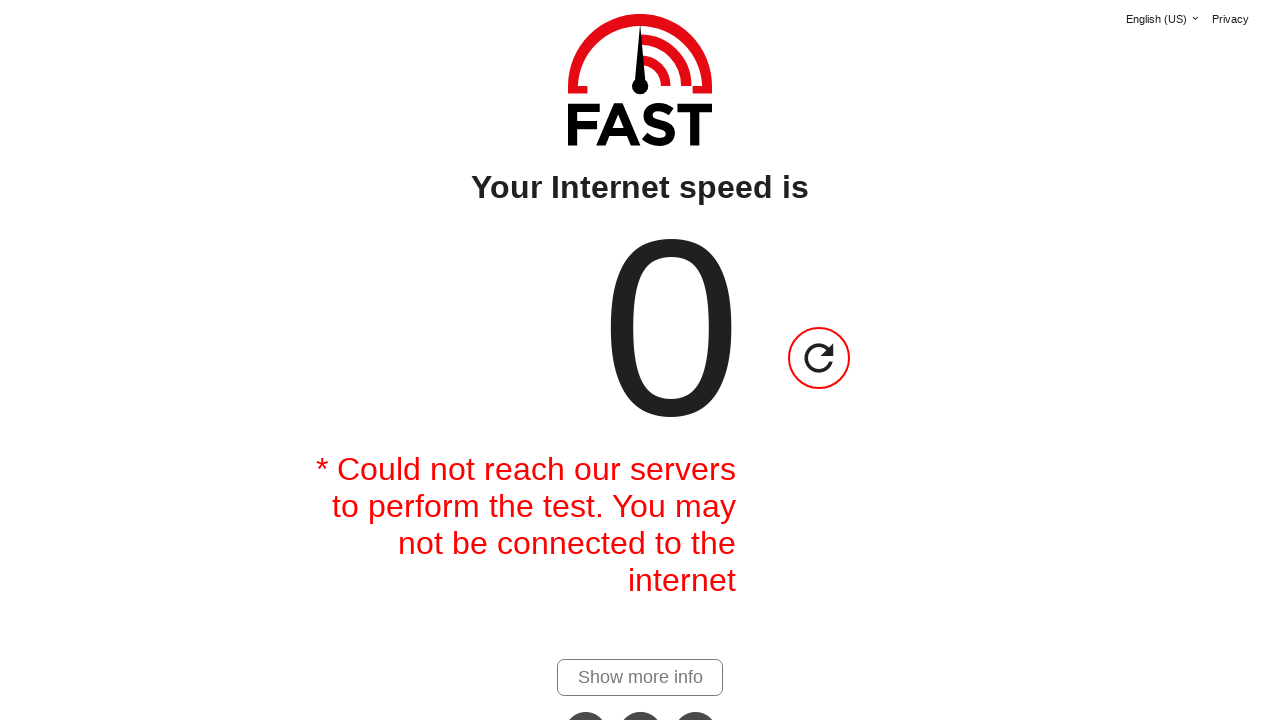

Verified speed value element is visible
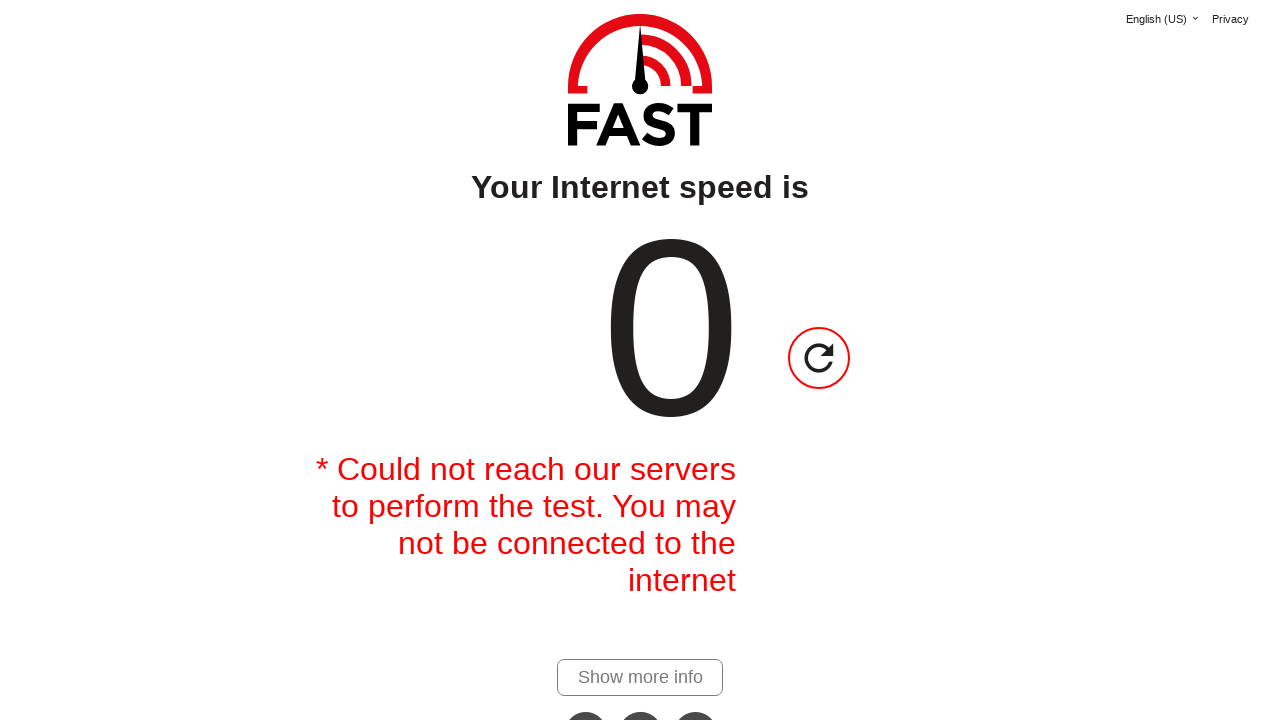

Verified speed units element is visible
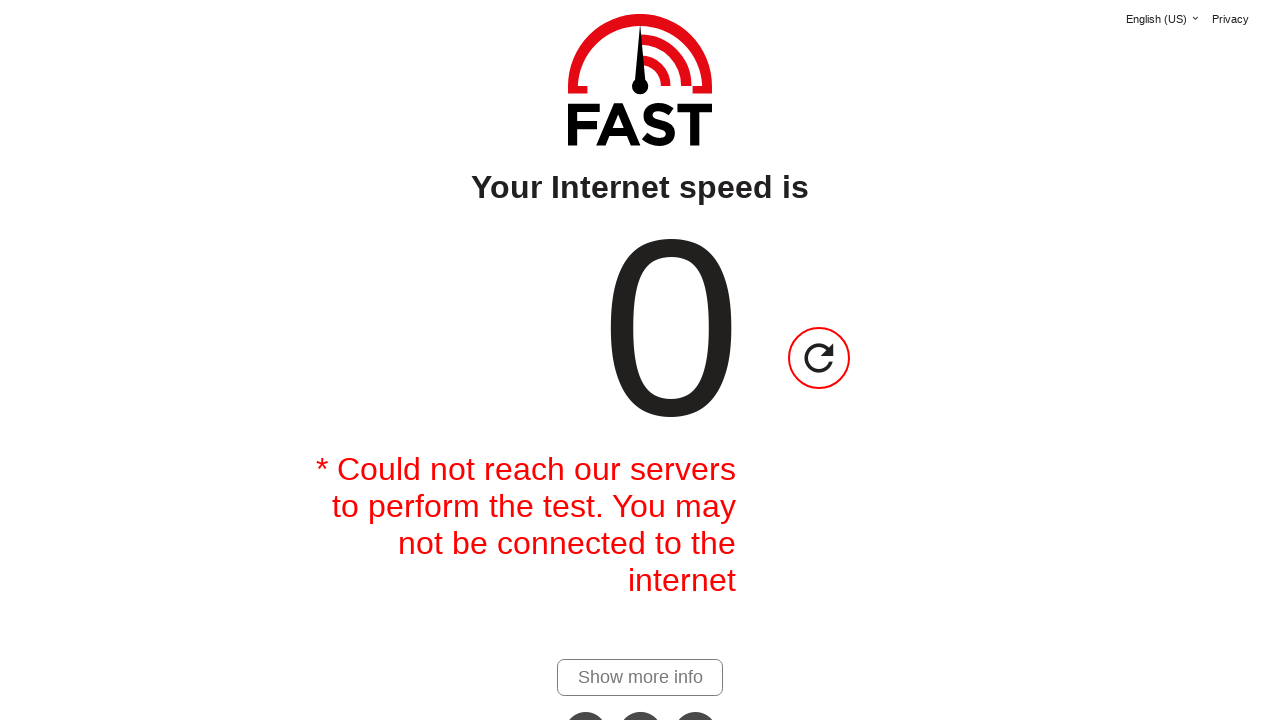

Retrieved page title: Internet Speed Test | Fast.com
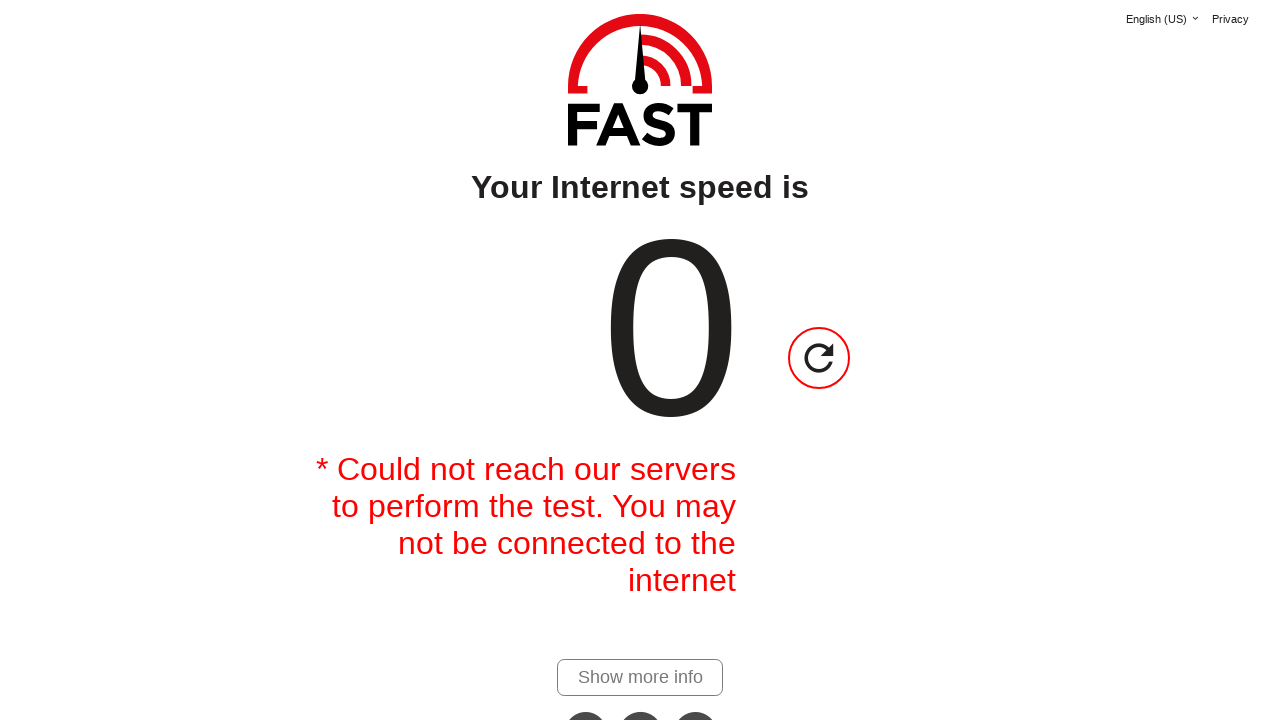

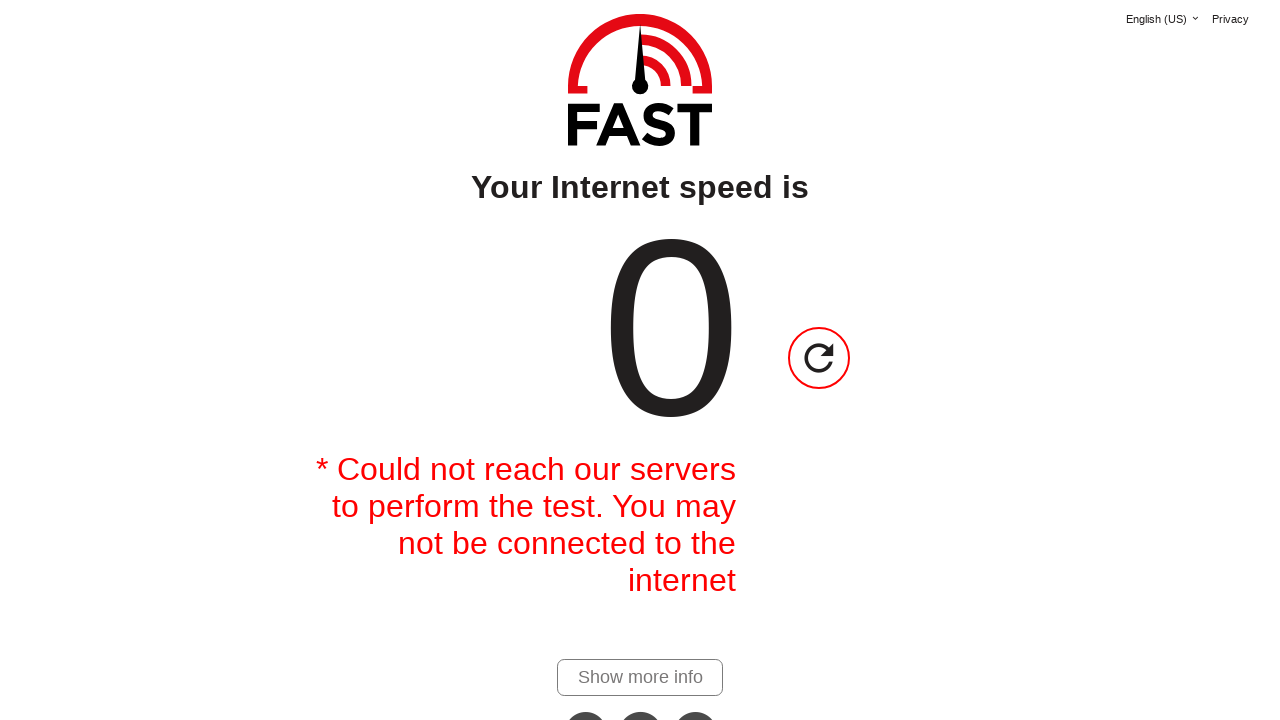